Tests explicit wait for loading icon to become invisible with proper timeout, verifying hello world text appears

Starting URL: http://the-internet.herokuapp.com/dynamic_loading/2

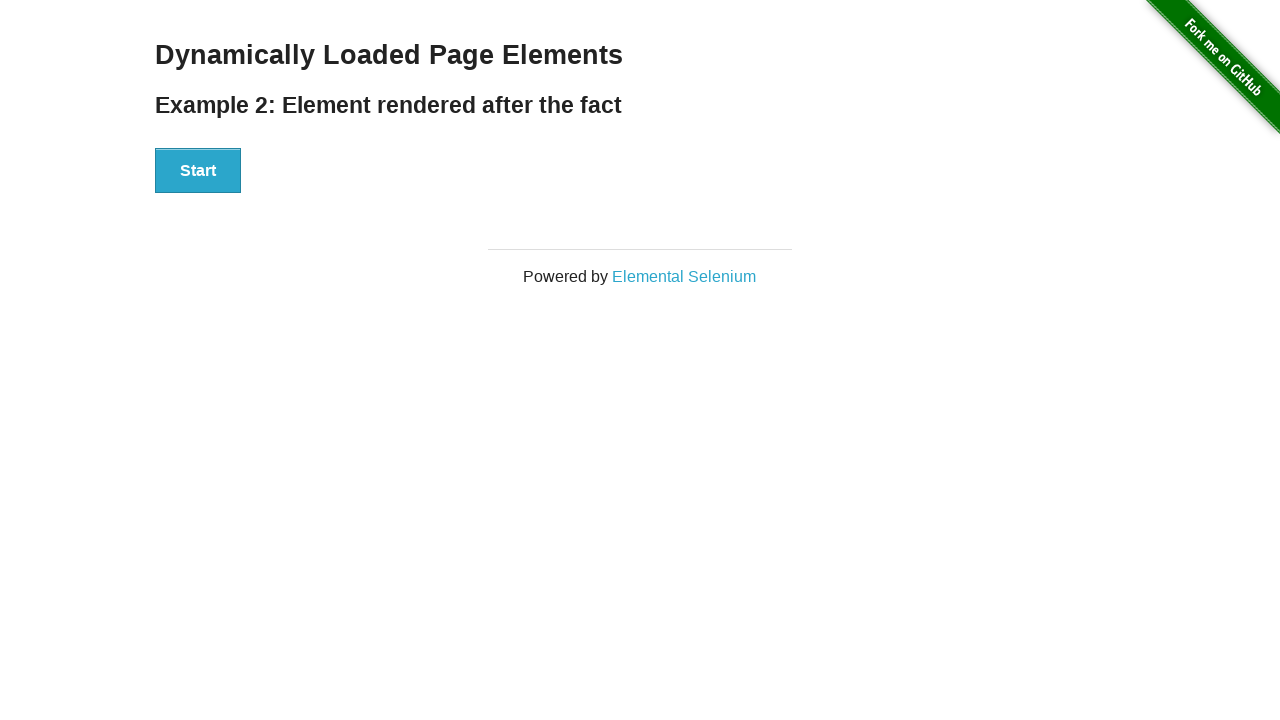

Waited for start button to become visible
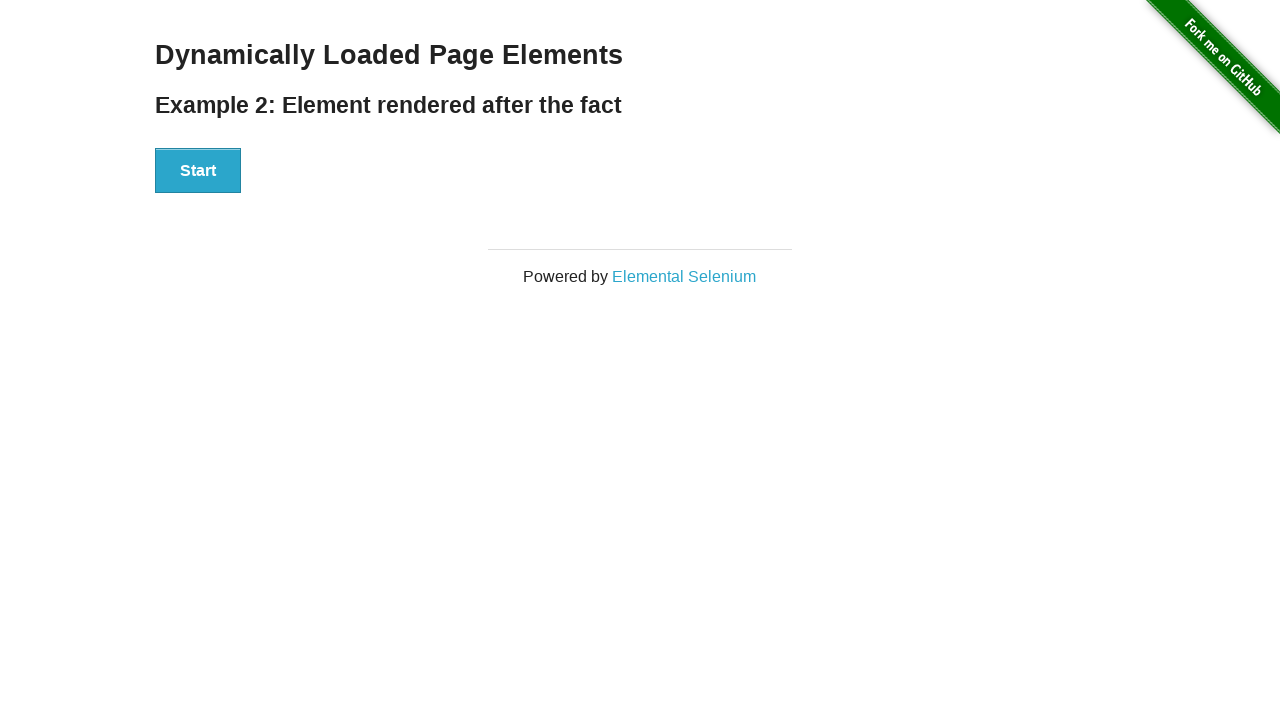

Clicked start button at (198, 171) on xpath=//div[@id='start']//button
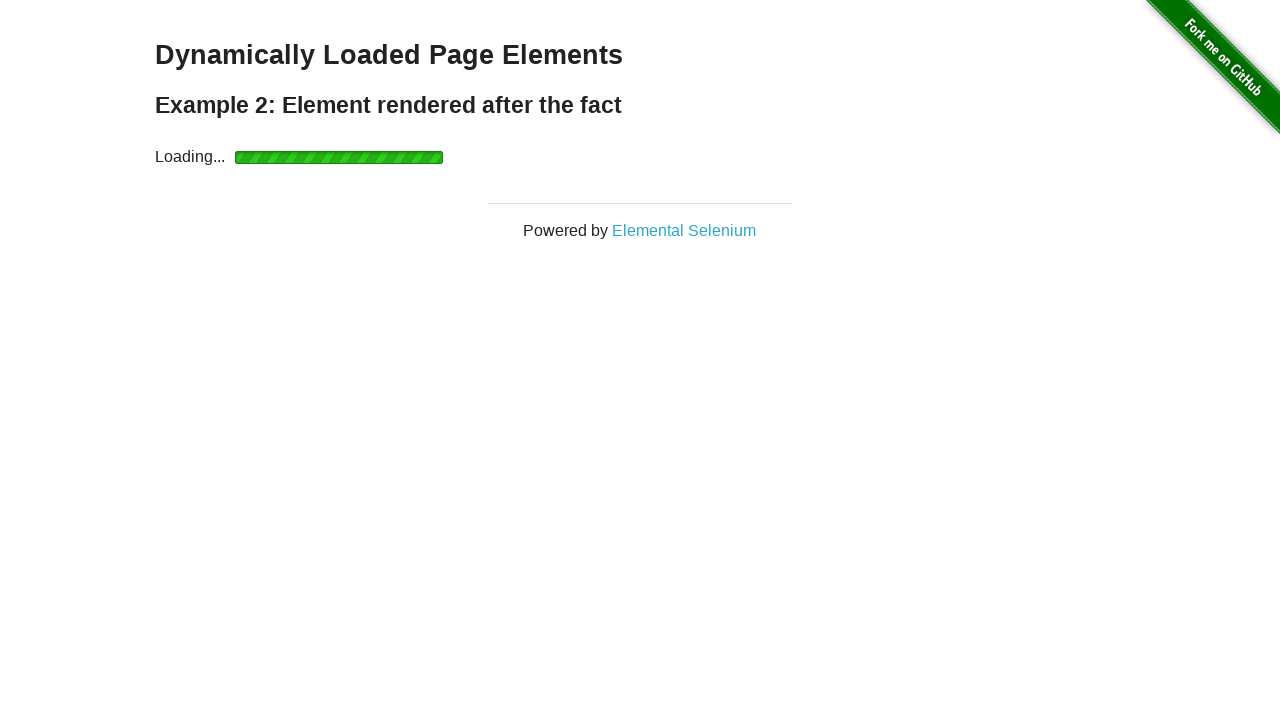

Waited for loading icon to become invisible with 5 second timeout
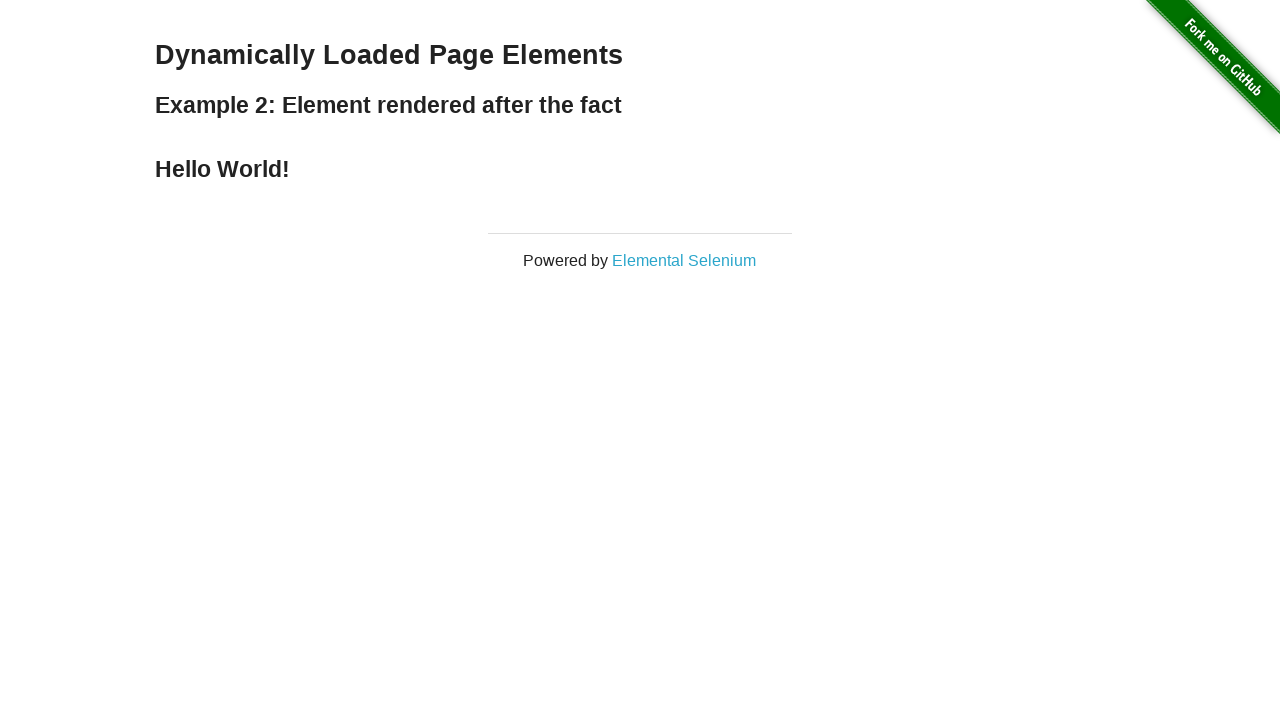

Located hello world text element
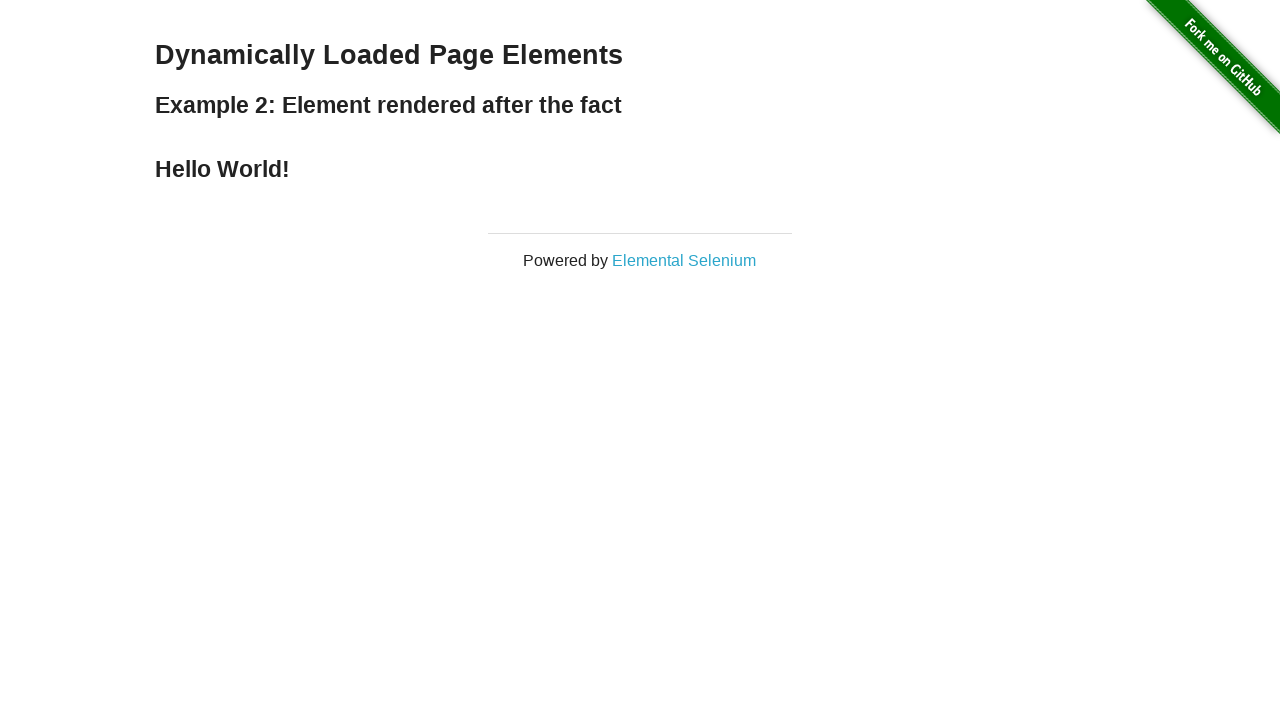

Verified hello world element is visible
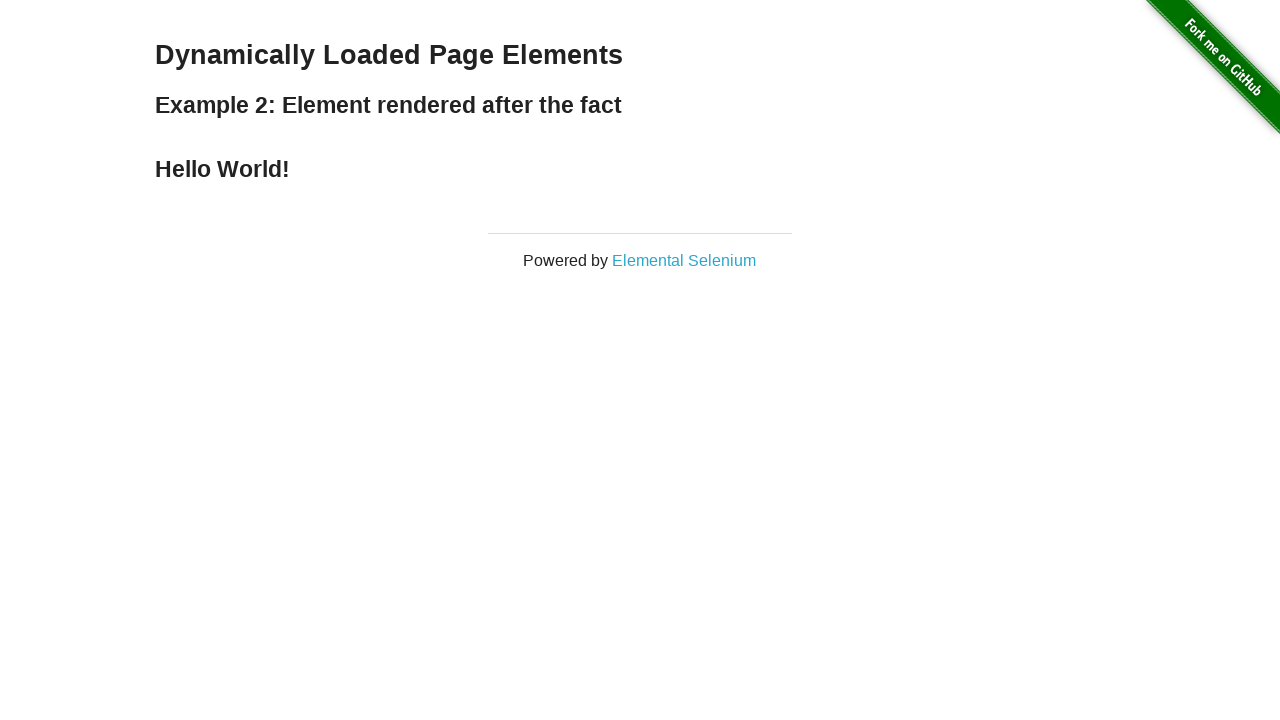

Verified hello world element contains correct text 'Hello World!'
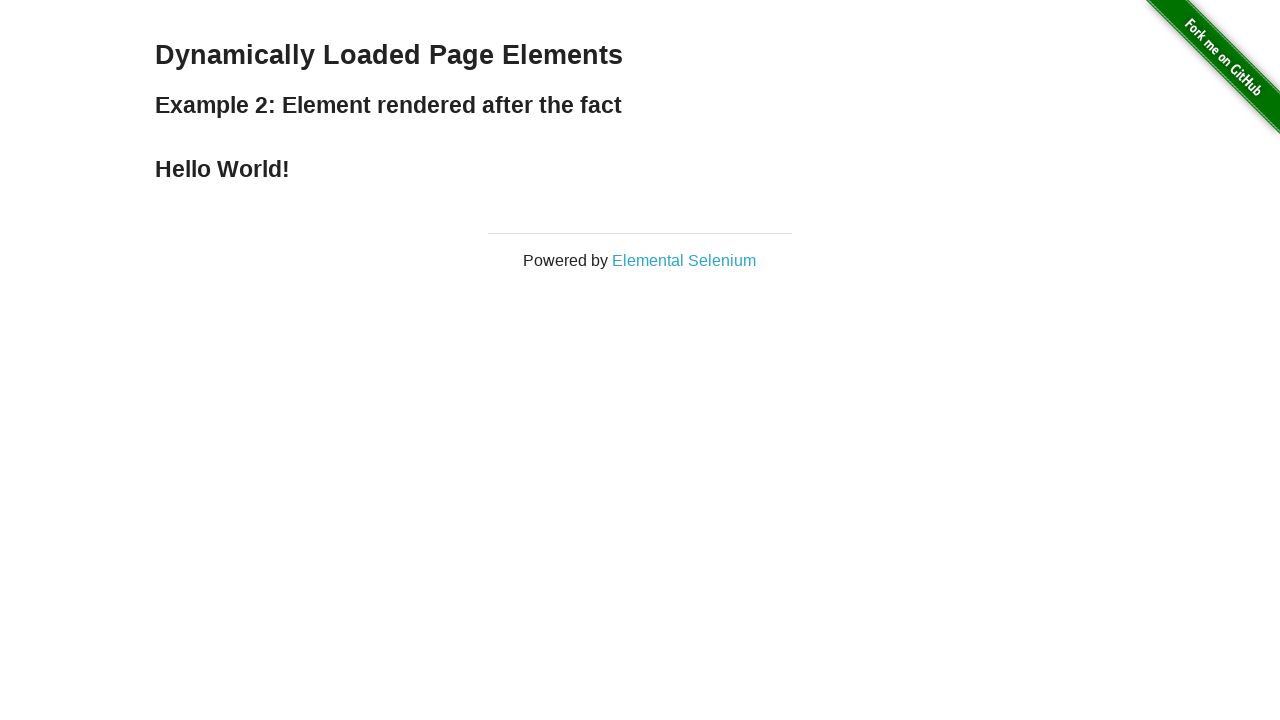

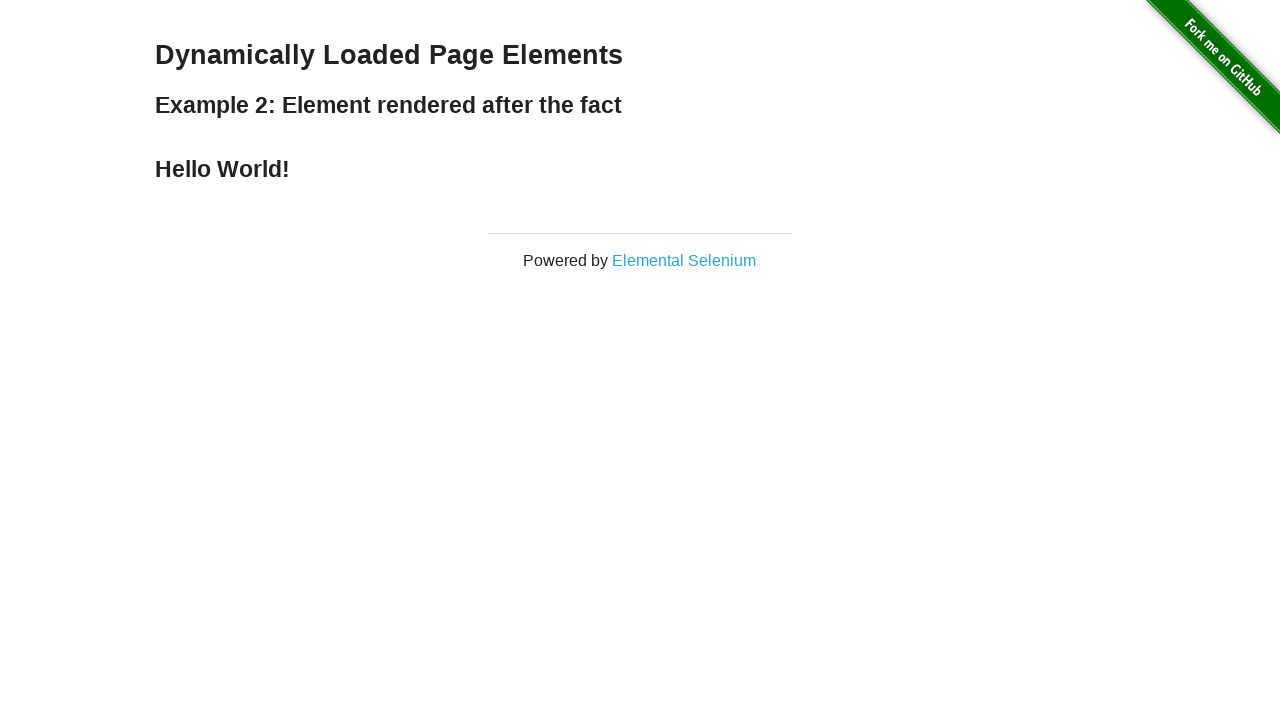